Tests confirm dialog handling by clicking a confirm button and dismissing the dialog that appears, verifying the dialog type and message content.

Starting URL: https://testautomationpractice.blogspot.com/

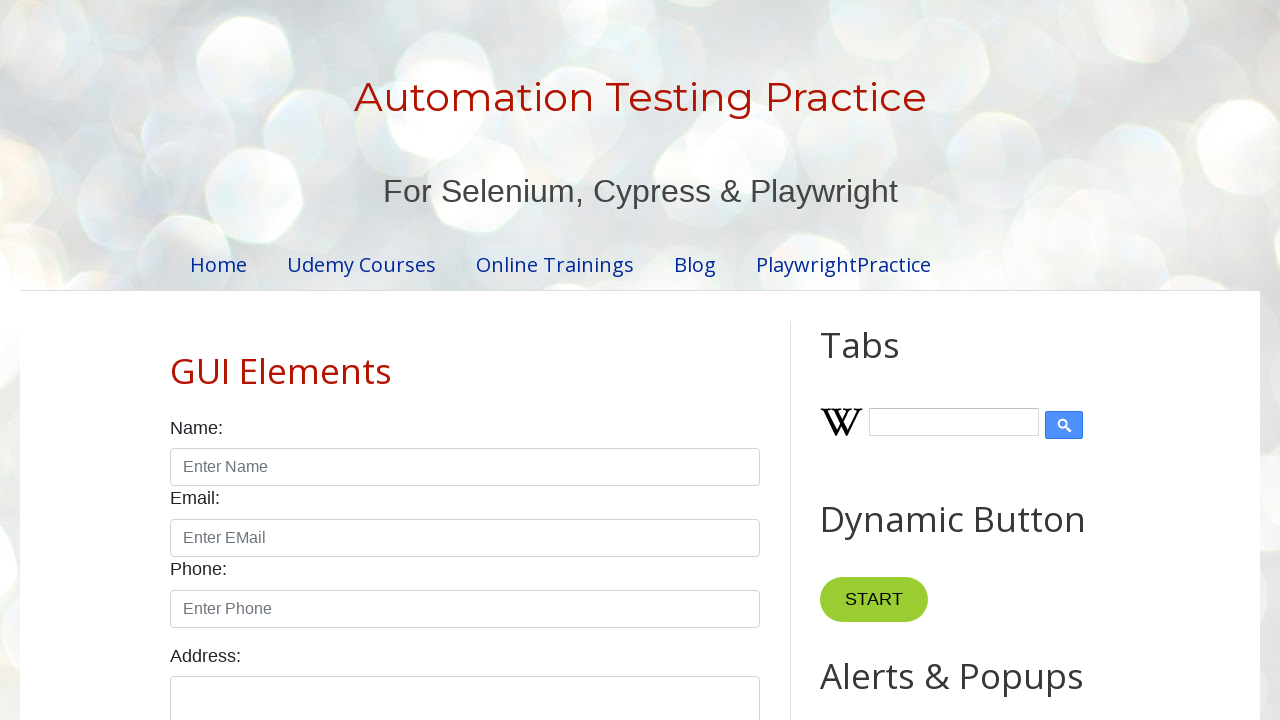

Registered dialog event handler
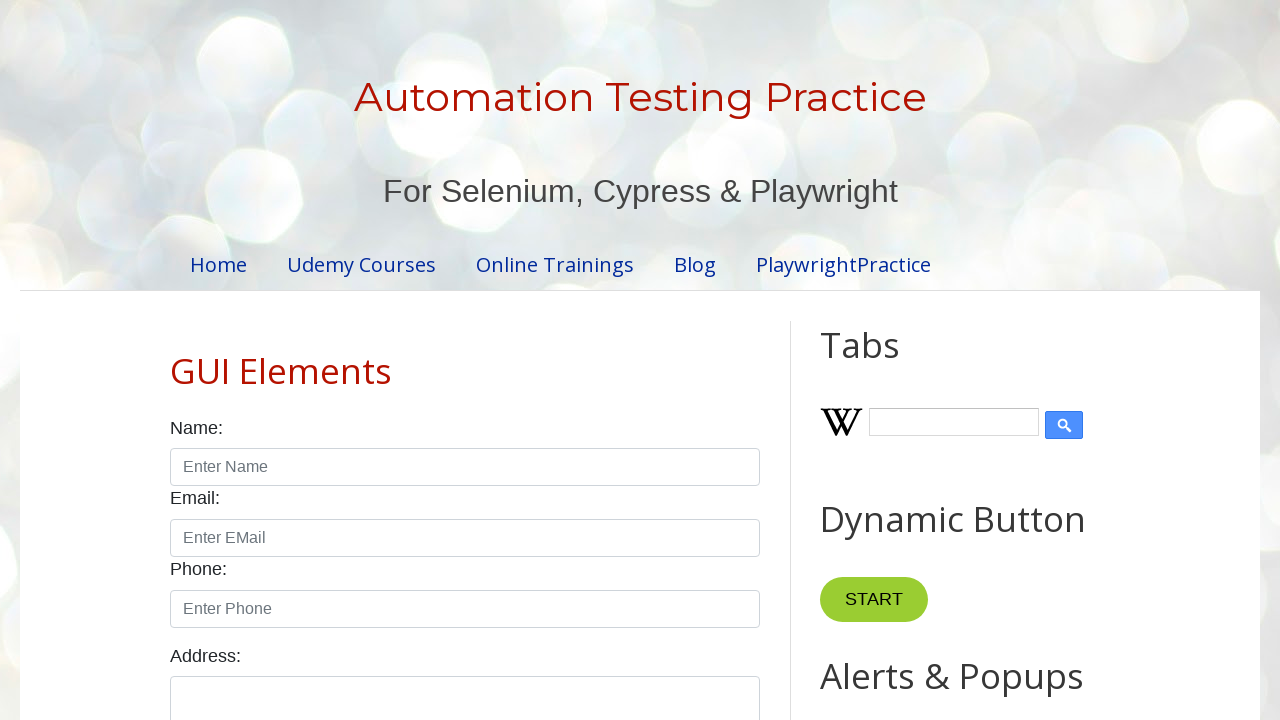

Clicked confirm button to trigger the dialog at (912, 360) on #confirmBtn
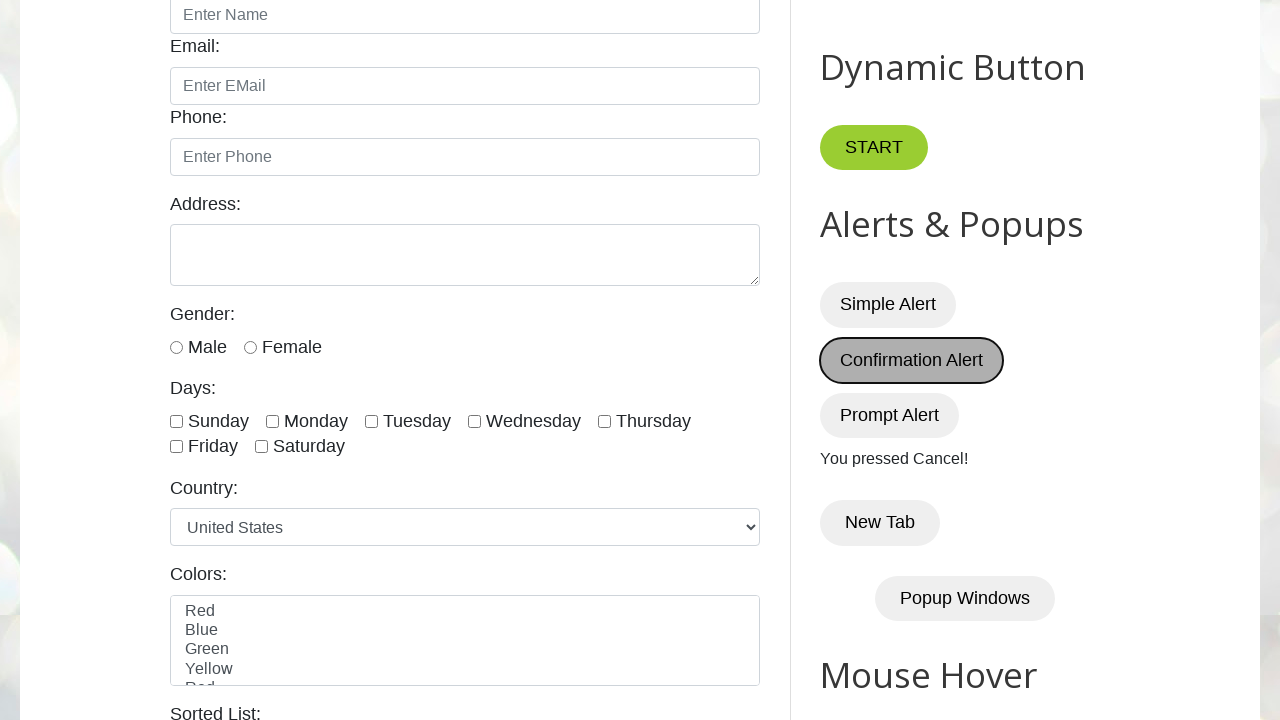

Waited for dialog interaction to complete
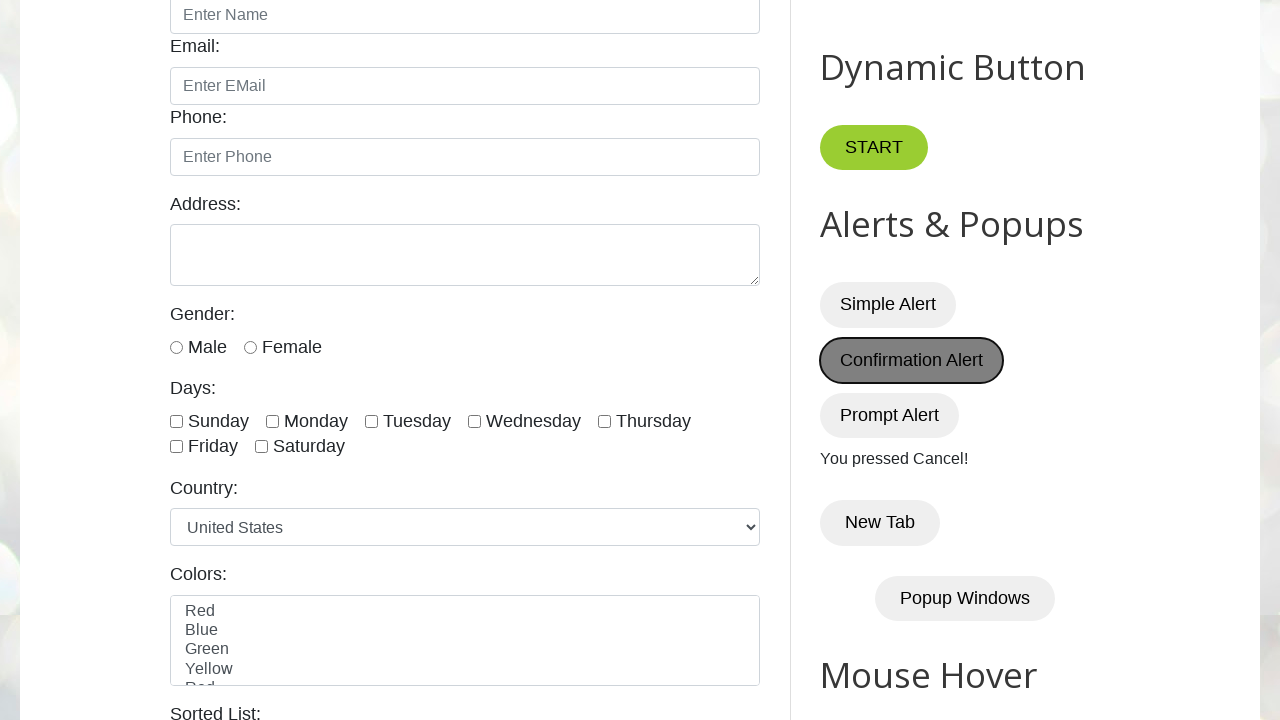

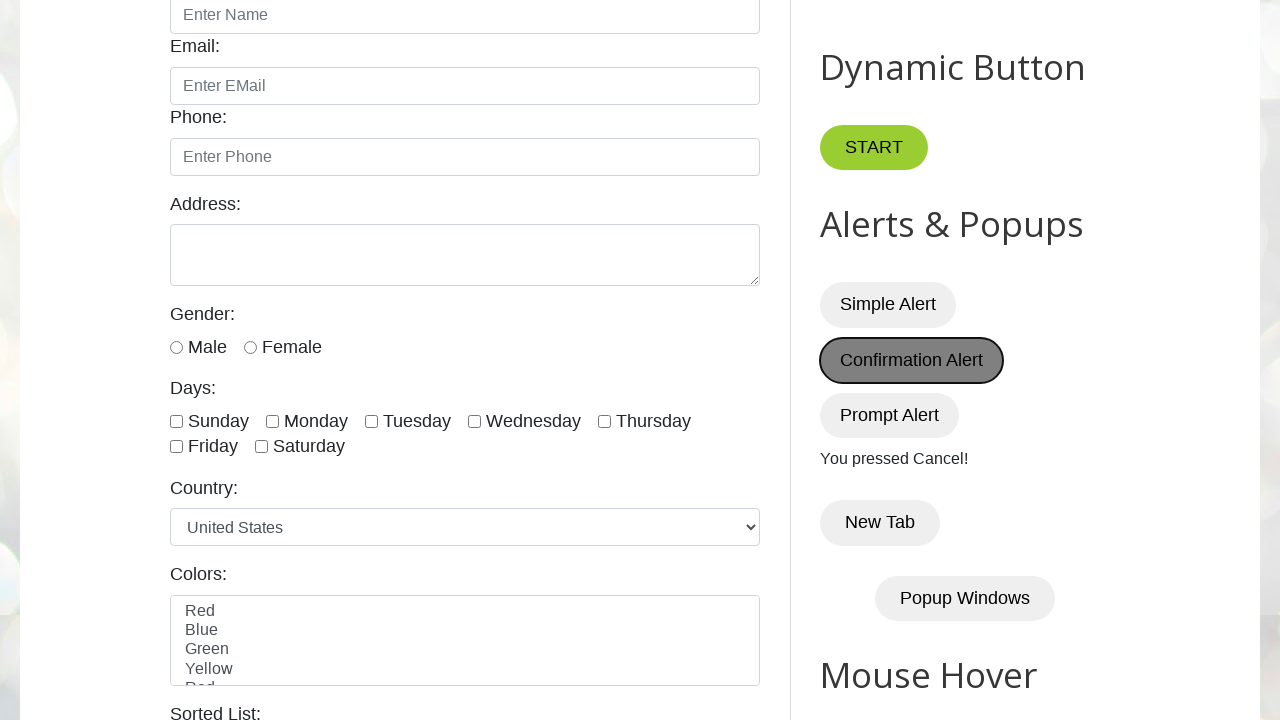